Tests AJIO website's search and filter functionality by searching for bags, applying gender and category filters, and verifying that products are displayed

Starting URL: https://www.ajio.com/

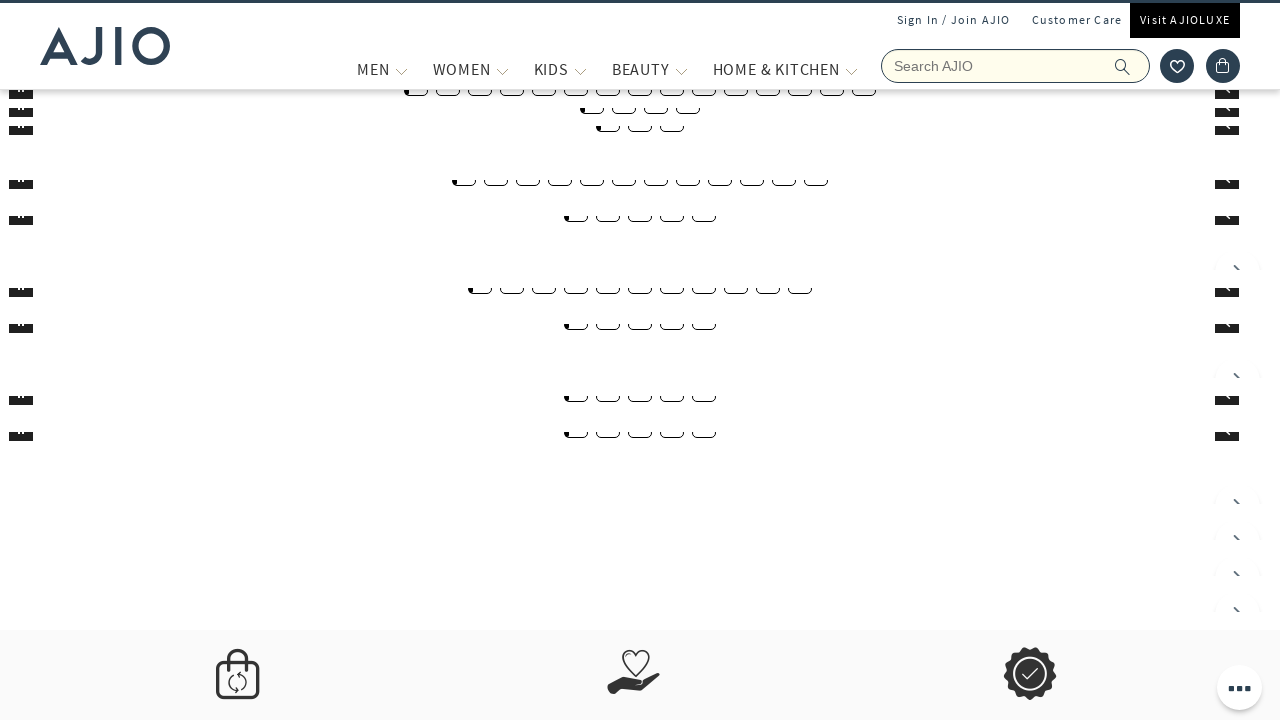

Filled search field with 'Bags' on input[name='searchVal']
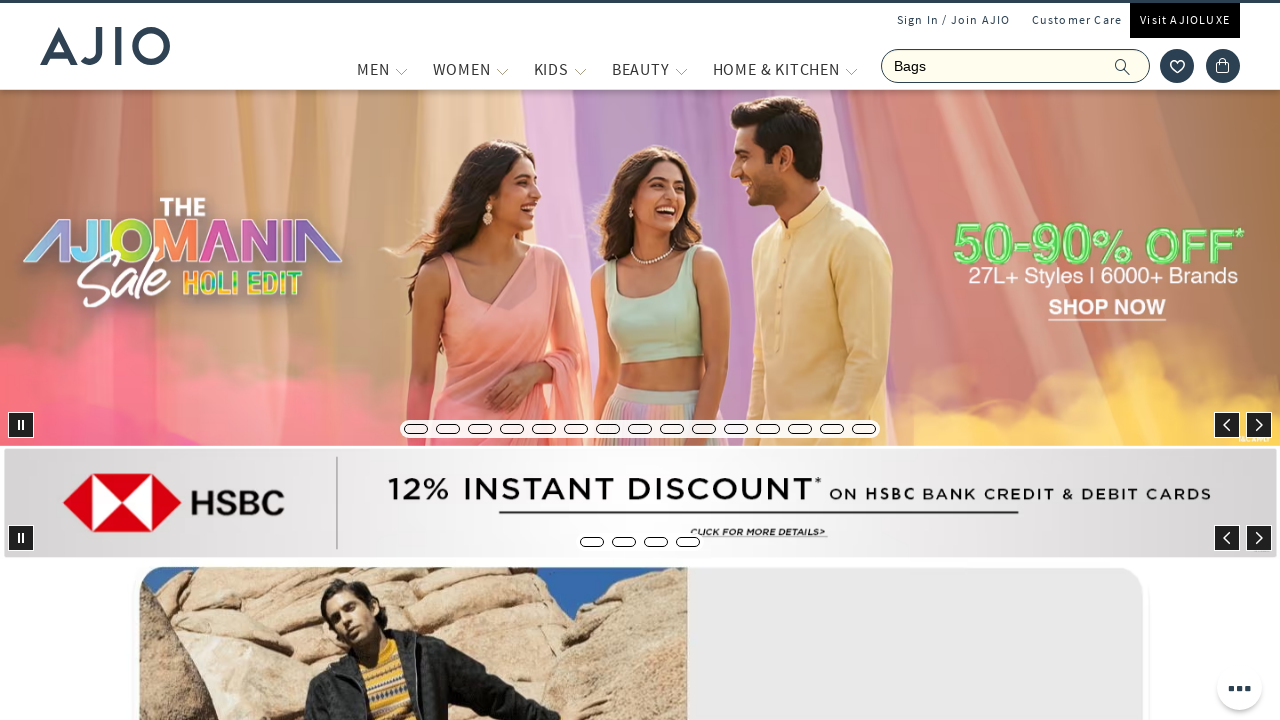

Pressed Enter to search for bags on input[name='searchVal']
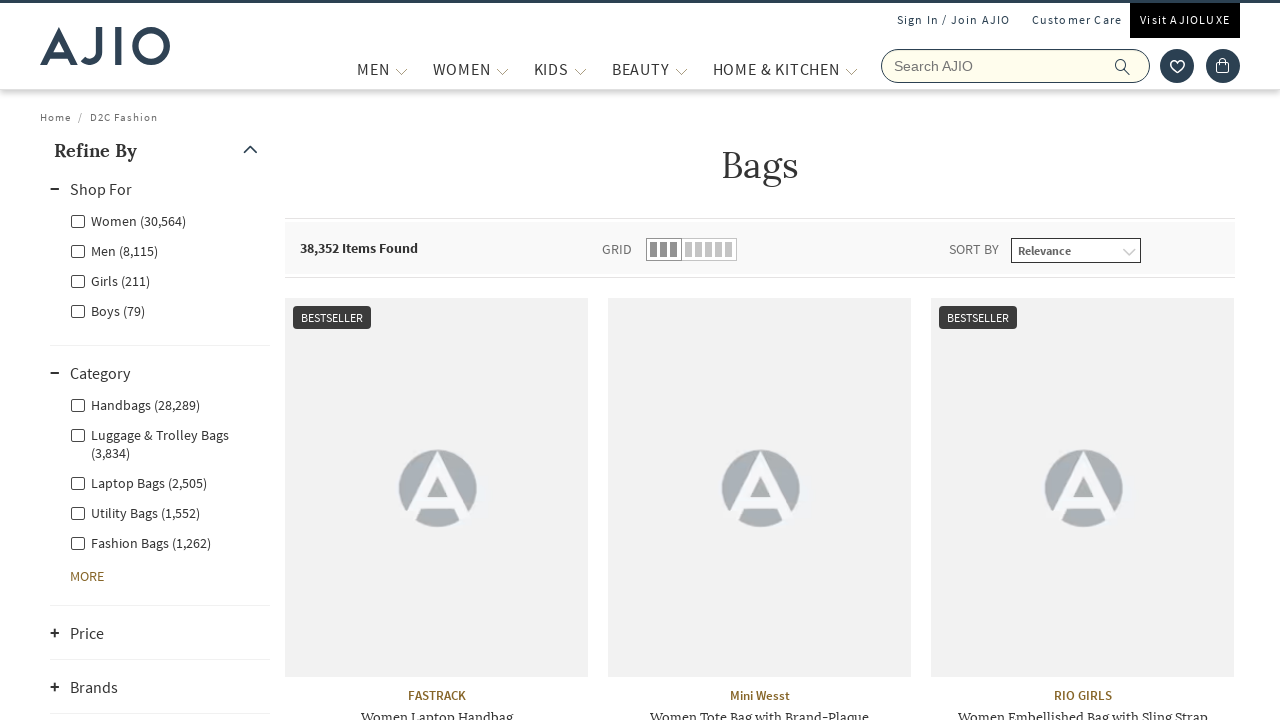

Search results loaded successfully
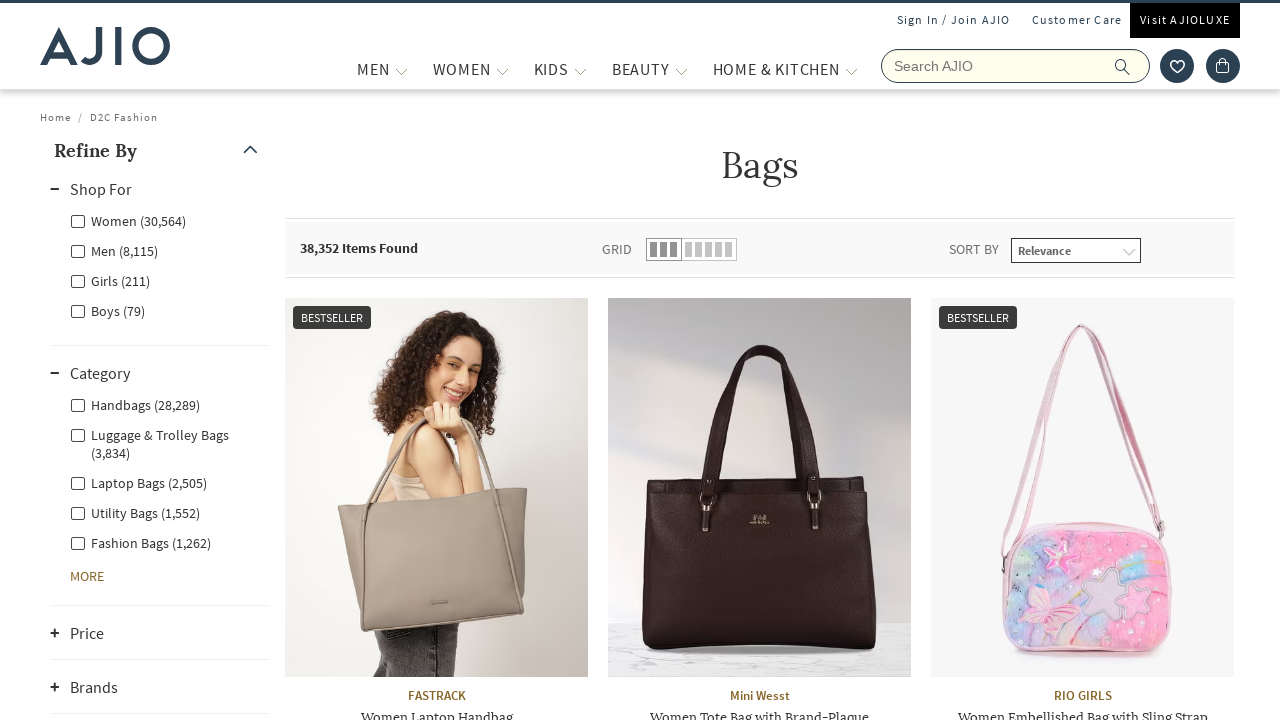

Clicked on Men gender filter at (114, 250) on xpath=//label[@class='facet-linkname facet-linkname-genderfilter facet-linkname-
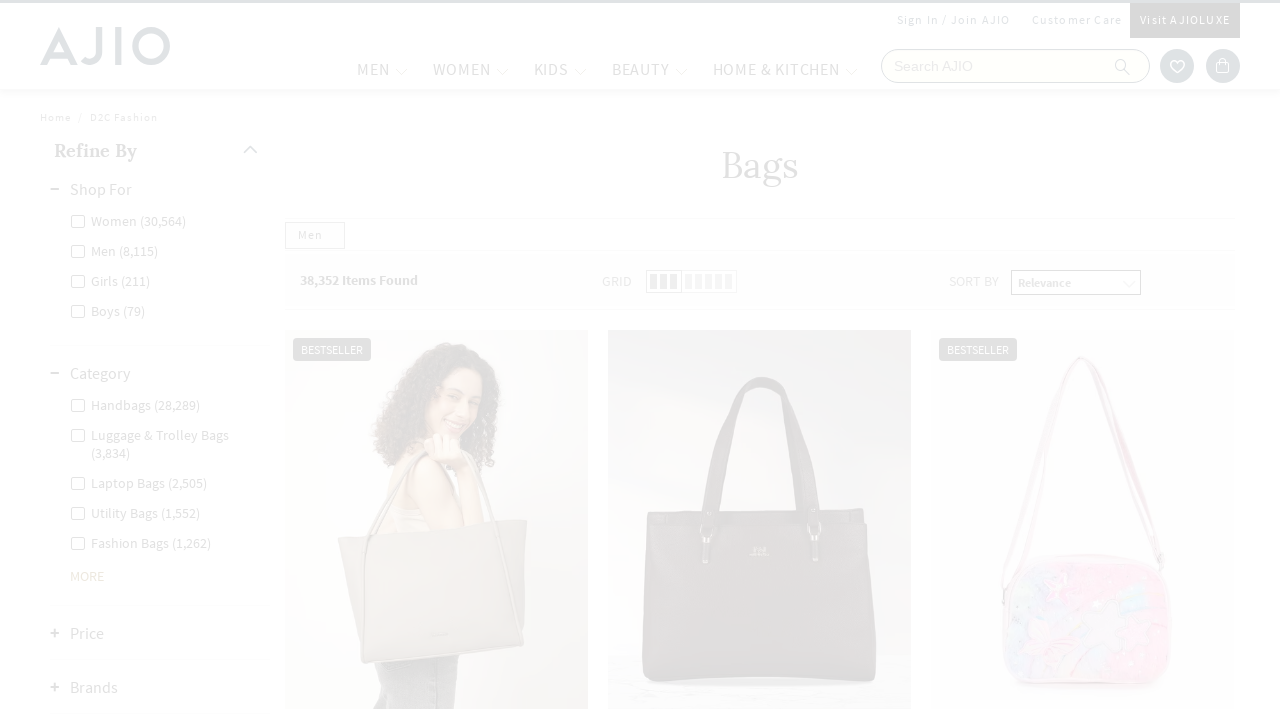

Waited for Men filter to apply
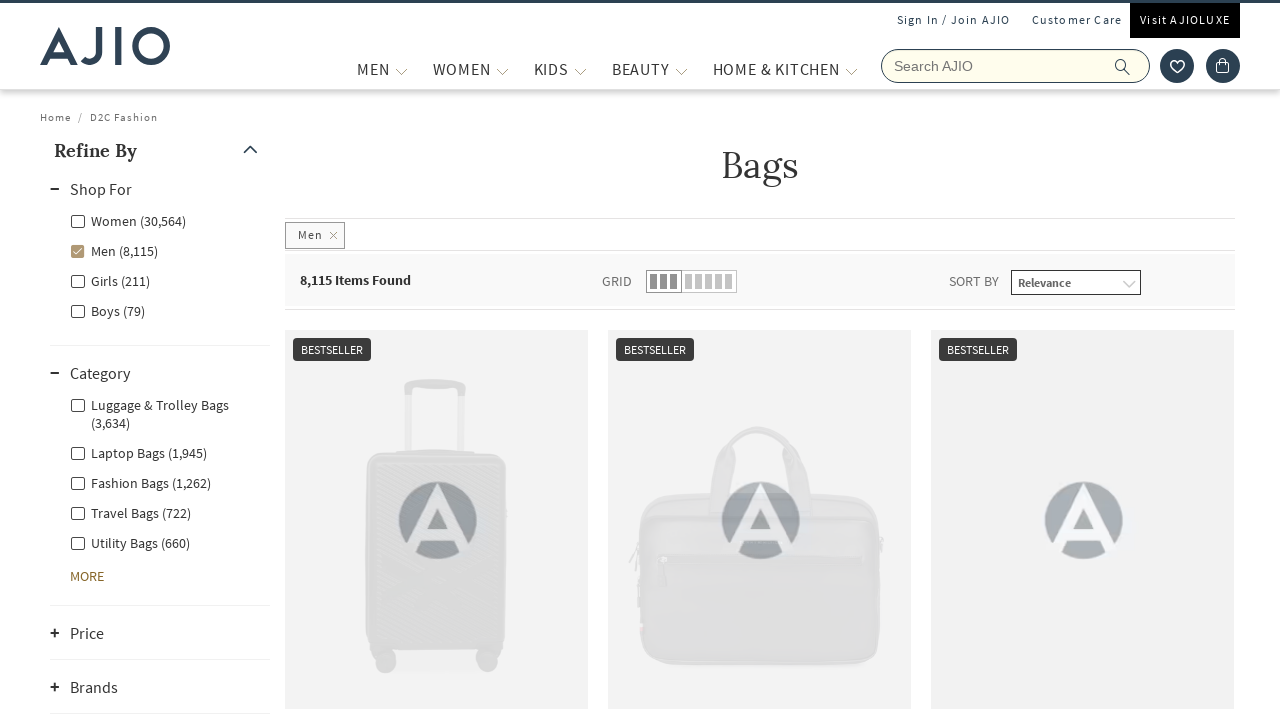

Clicked on Men - Fashion Bags category filter at (140, 482) on xpath=//label[@class='facet-linkname facet-linkname-l1l3nestedcategory facet-lin
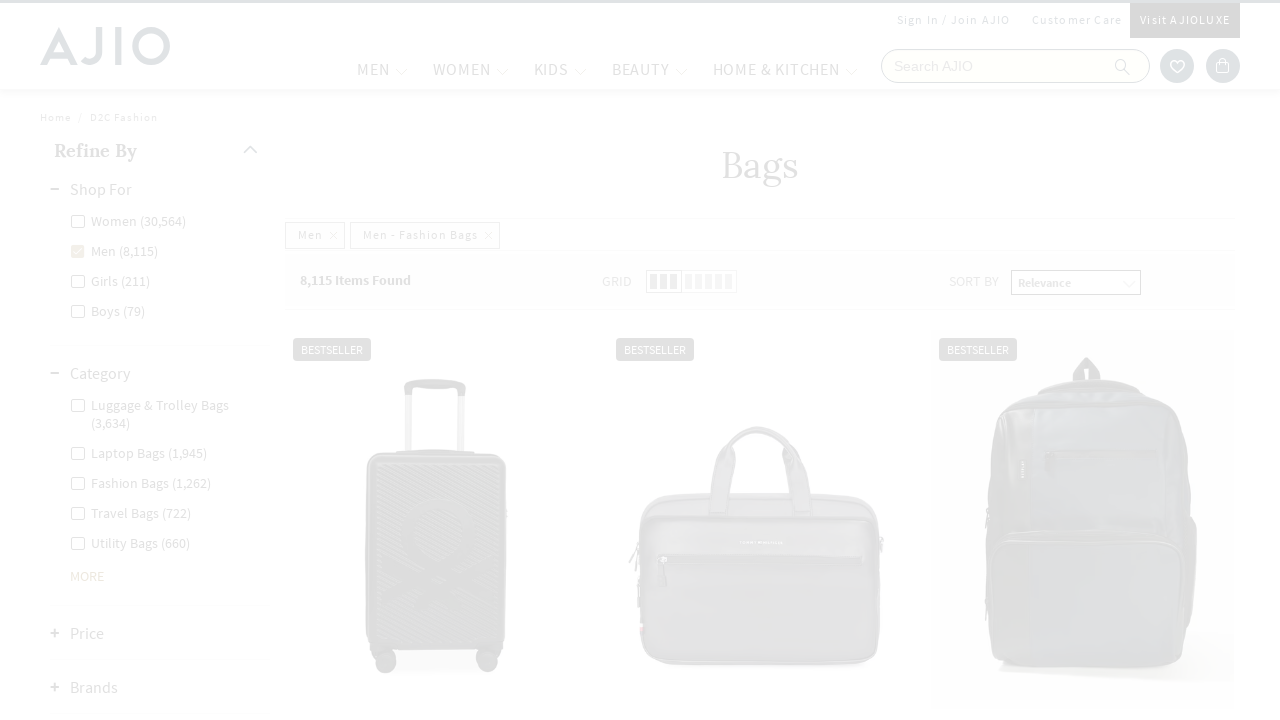

Brand elements loaded after category filter applied
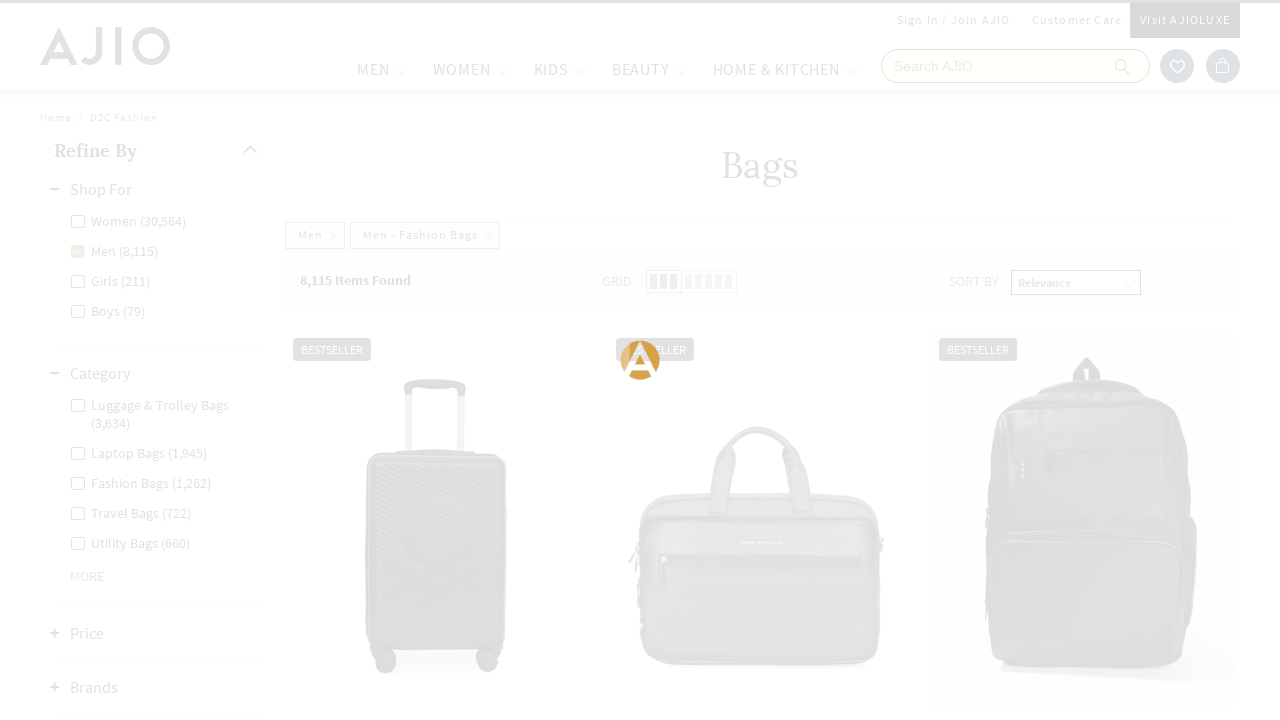

Product name elements loaded
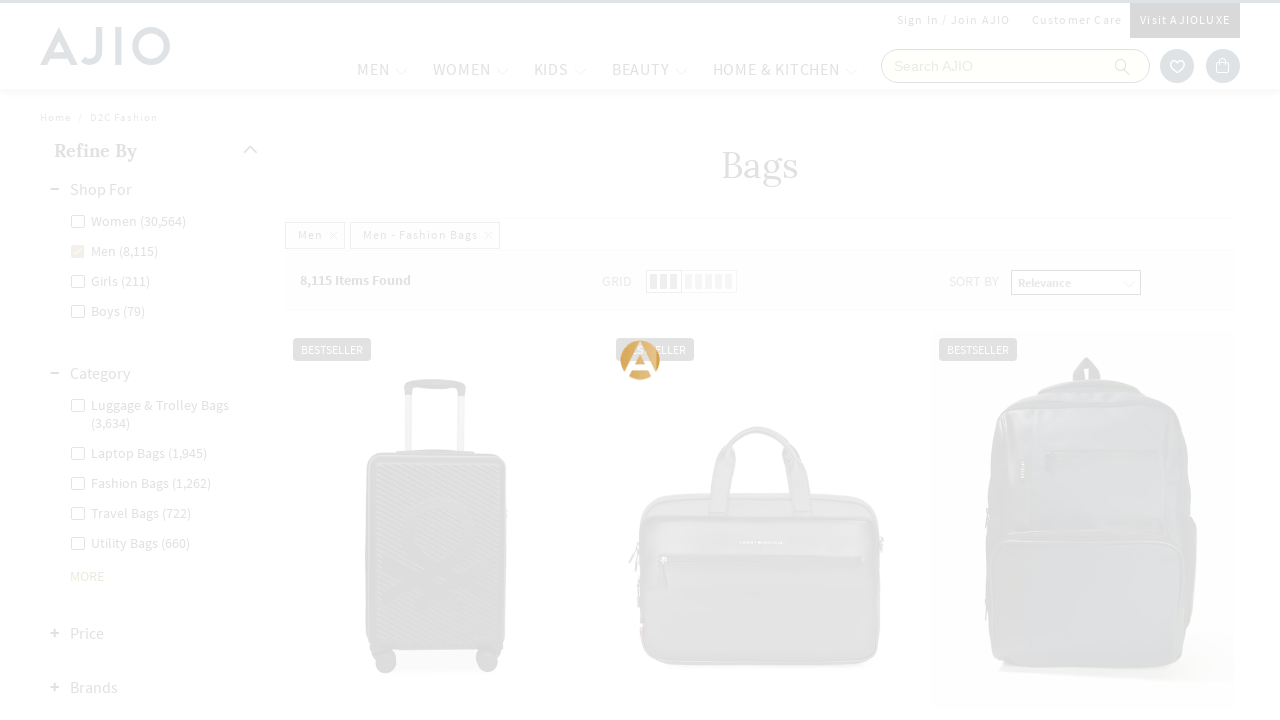

Retrieved total items count: 8,115 Items Found
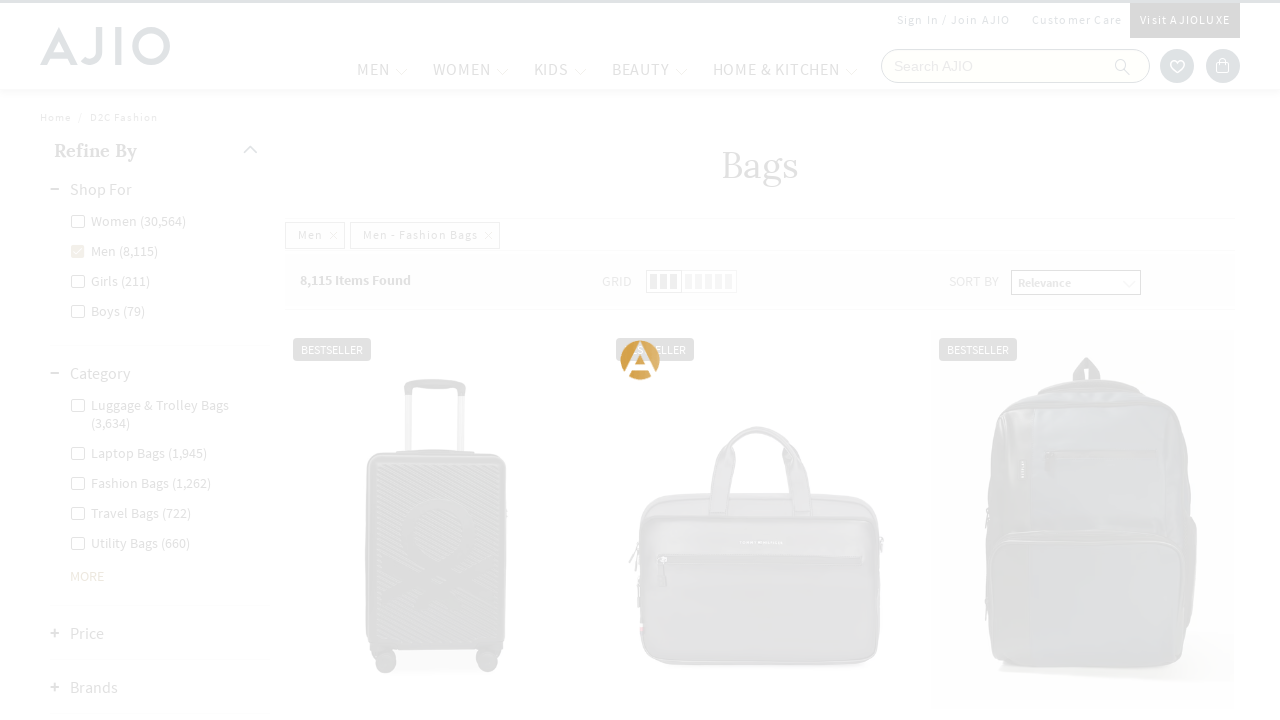

Retrieved 45 brand elements from filtered results
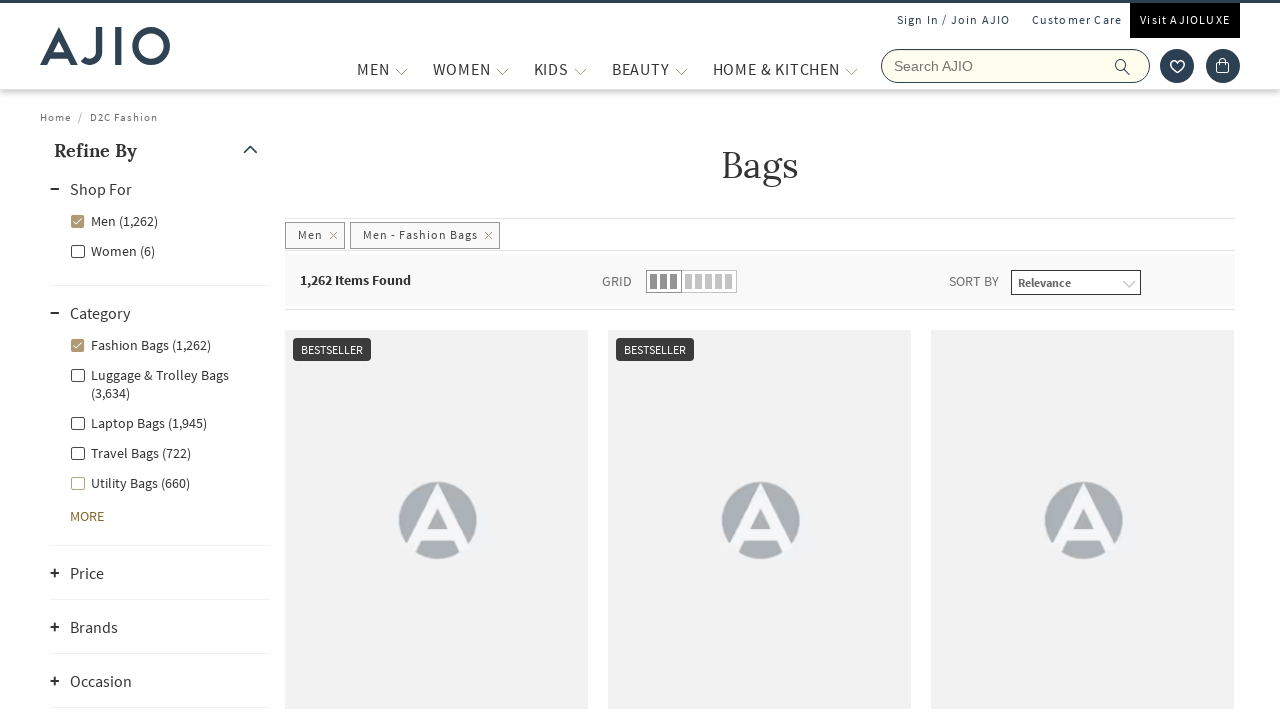

Retrieved 45 product name elements from filtered results
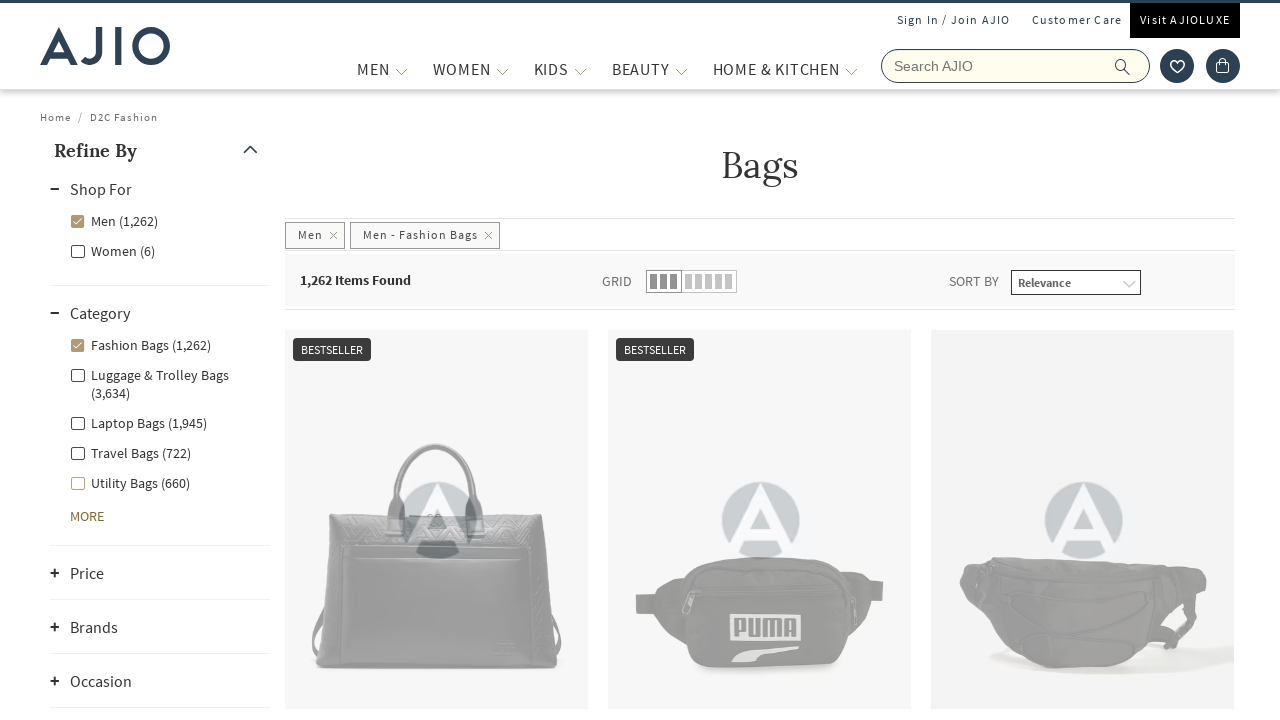

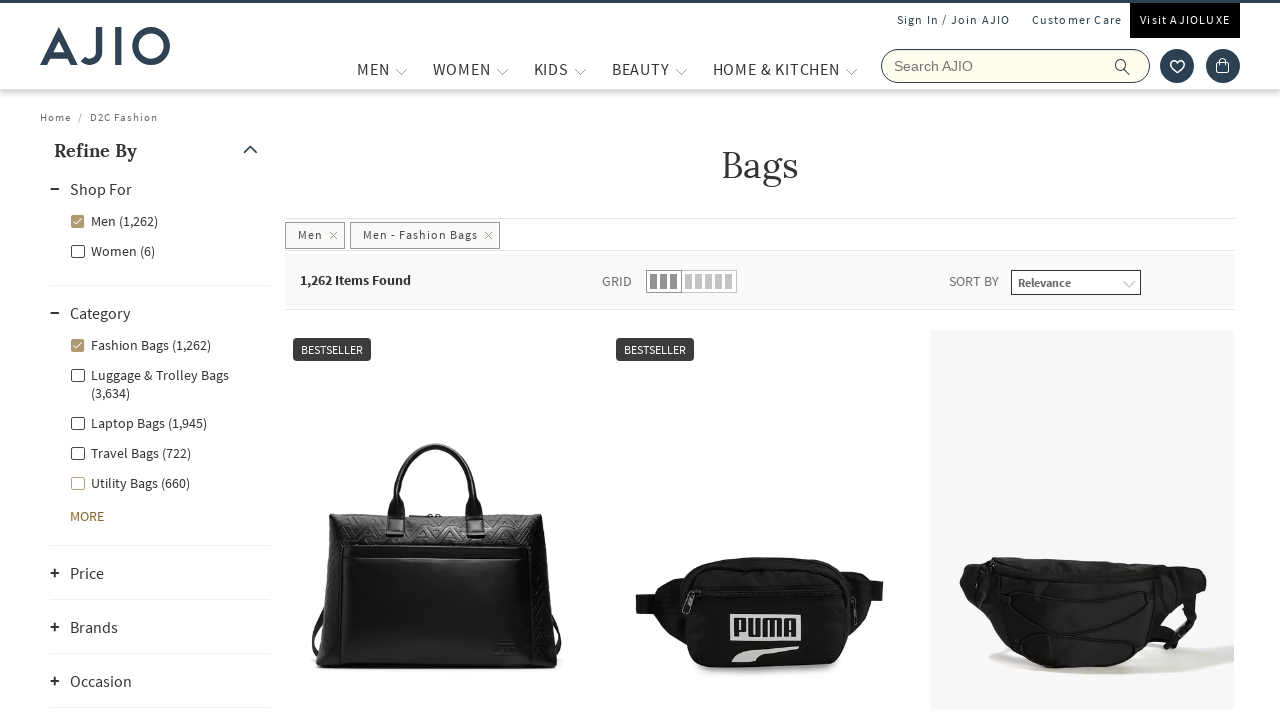